Tests various keyboard actions including insertText, press (with key combinations), type, and key down/up modifiers on a text input field.

Starting URL: https://demoqa.com/login

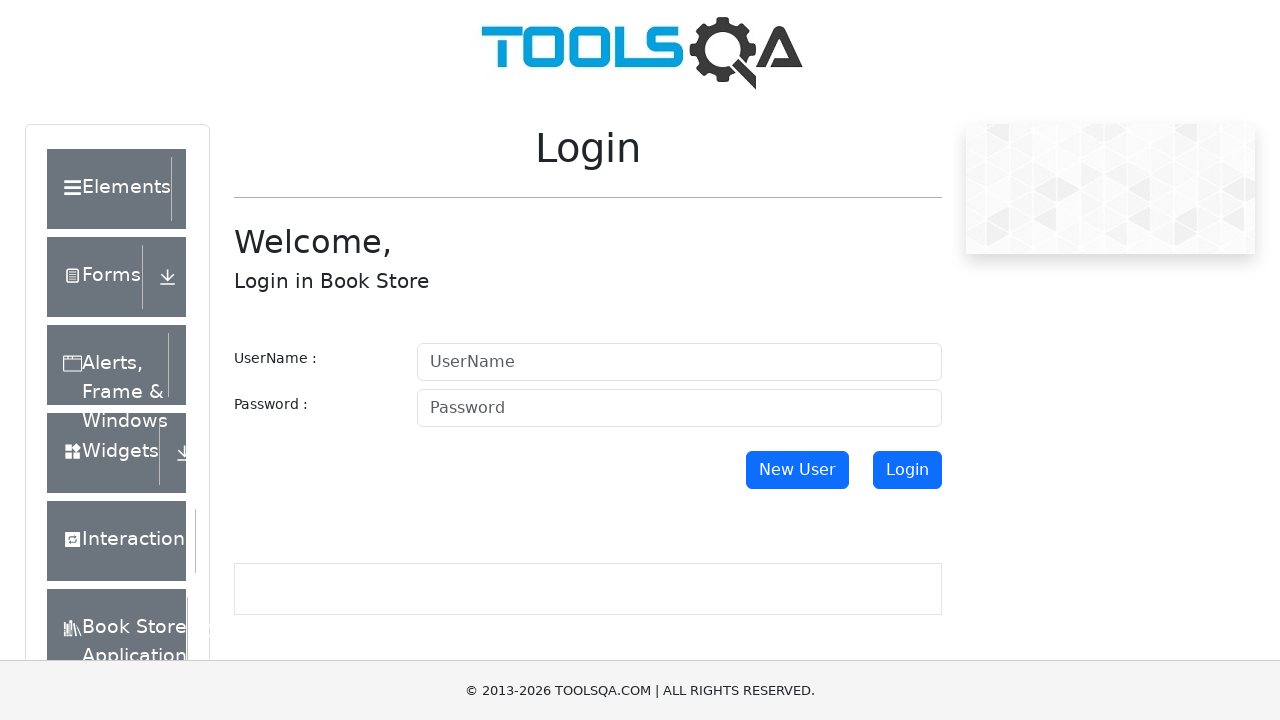

Clicked on the username input field at (679, 362) on internal:attr=[placeholder="UserName"i]
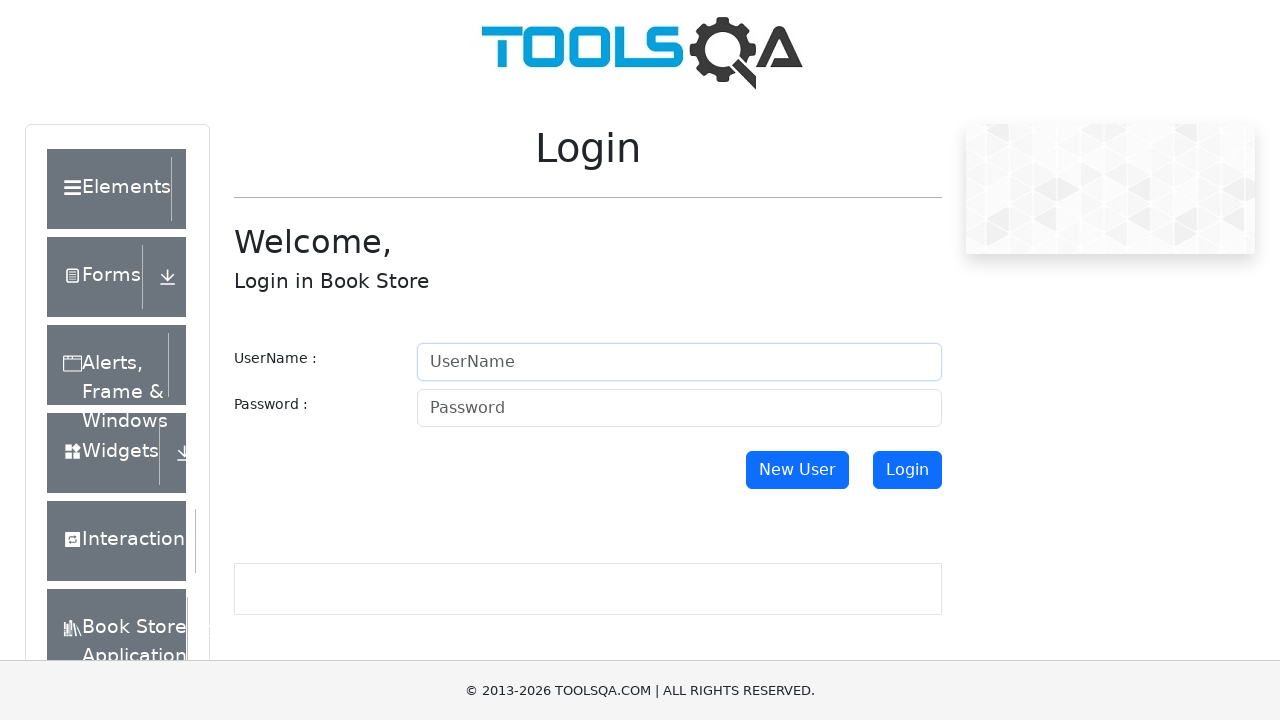

Inserted text 'Jonah' at cursor position using insertText
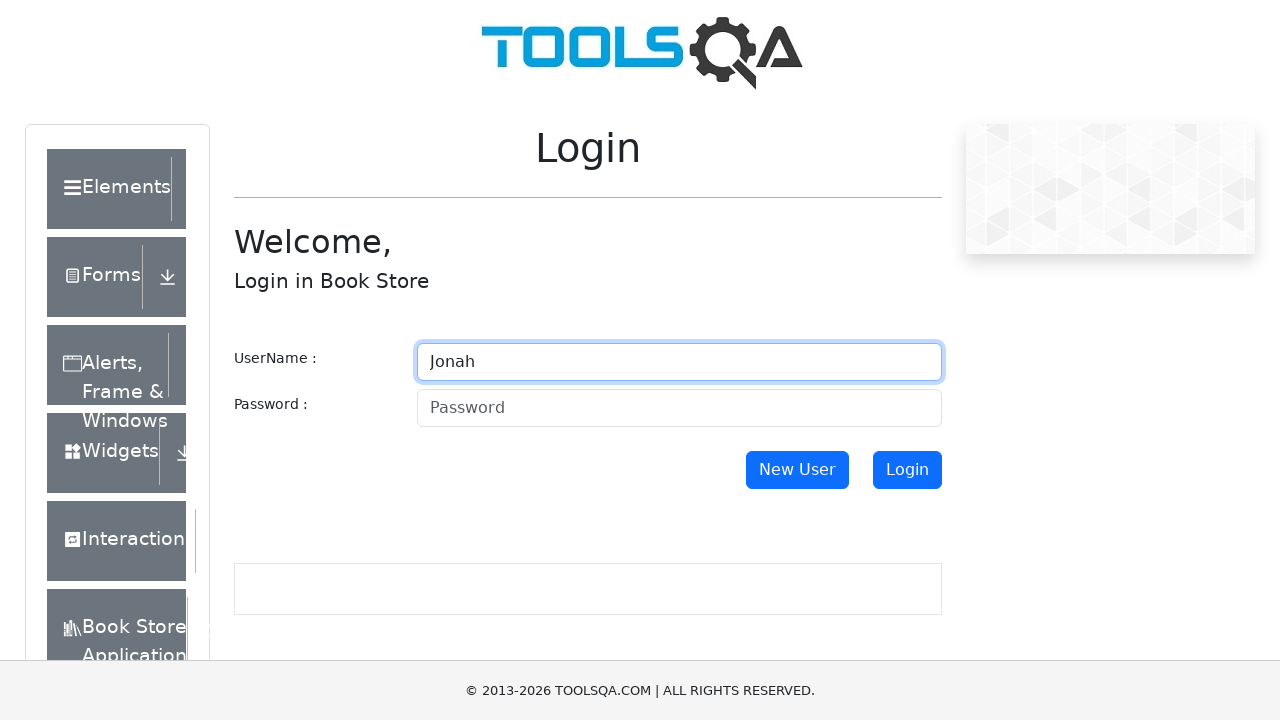

Selected all text with Ctrl+A
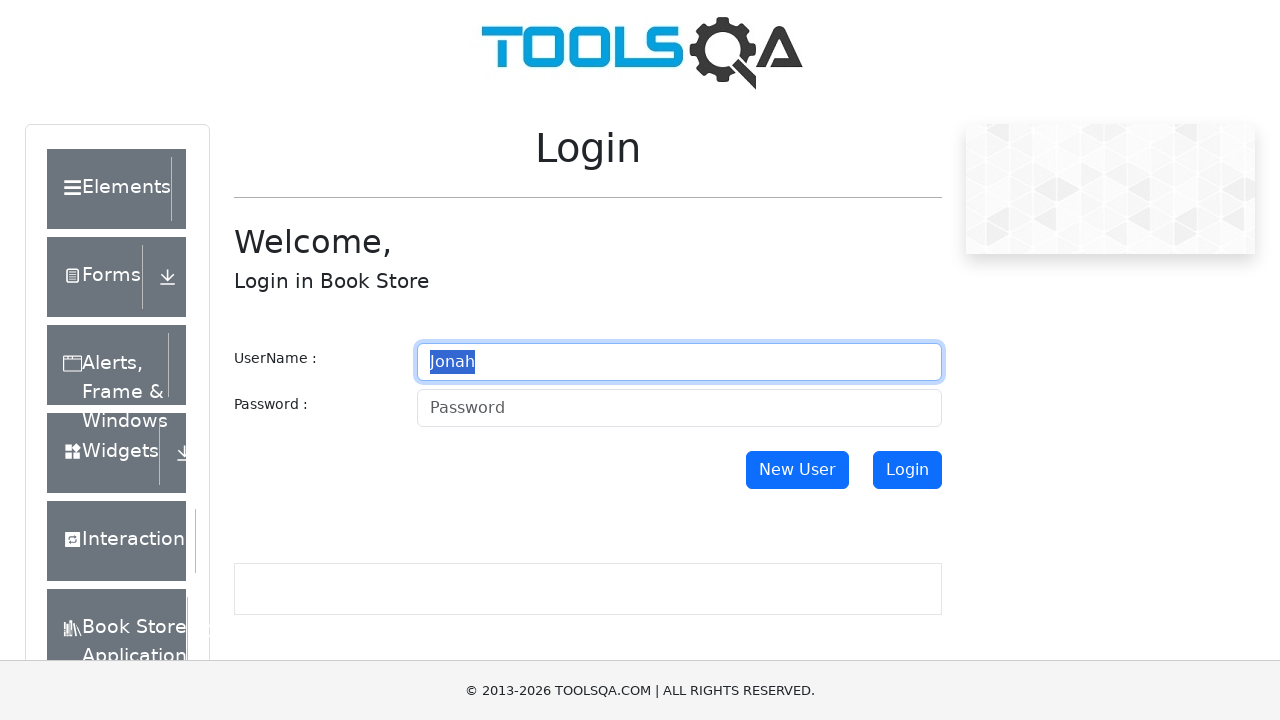

Deleted selected text with Backspace
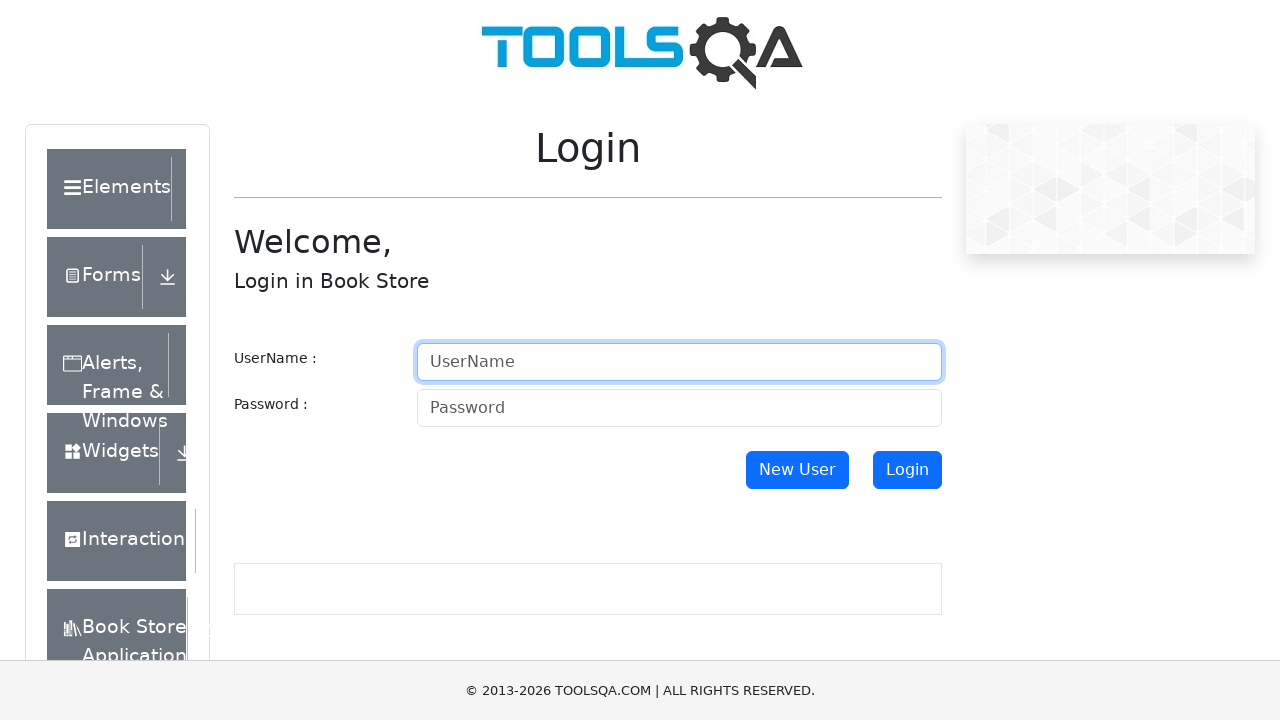

Typed 'Hero' character by character
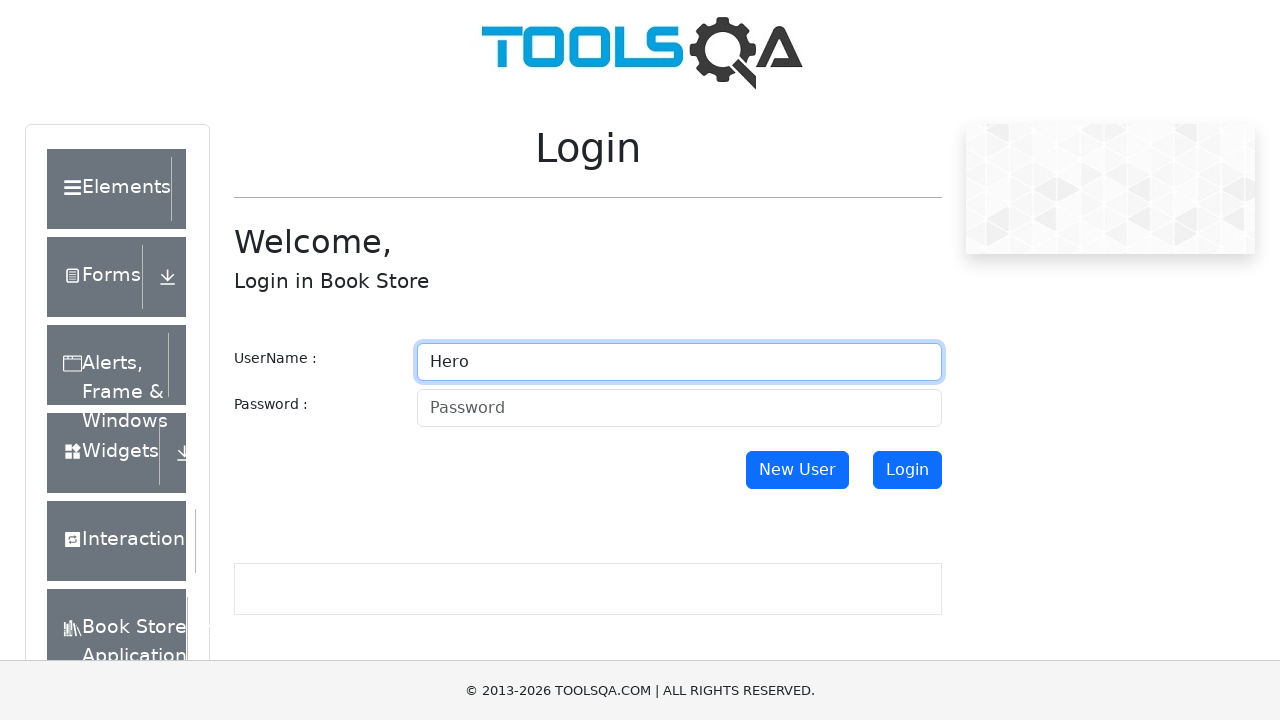

Held down Shift key
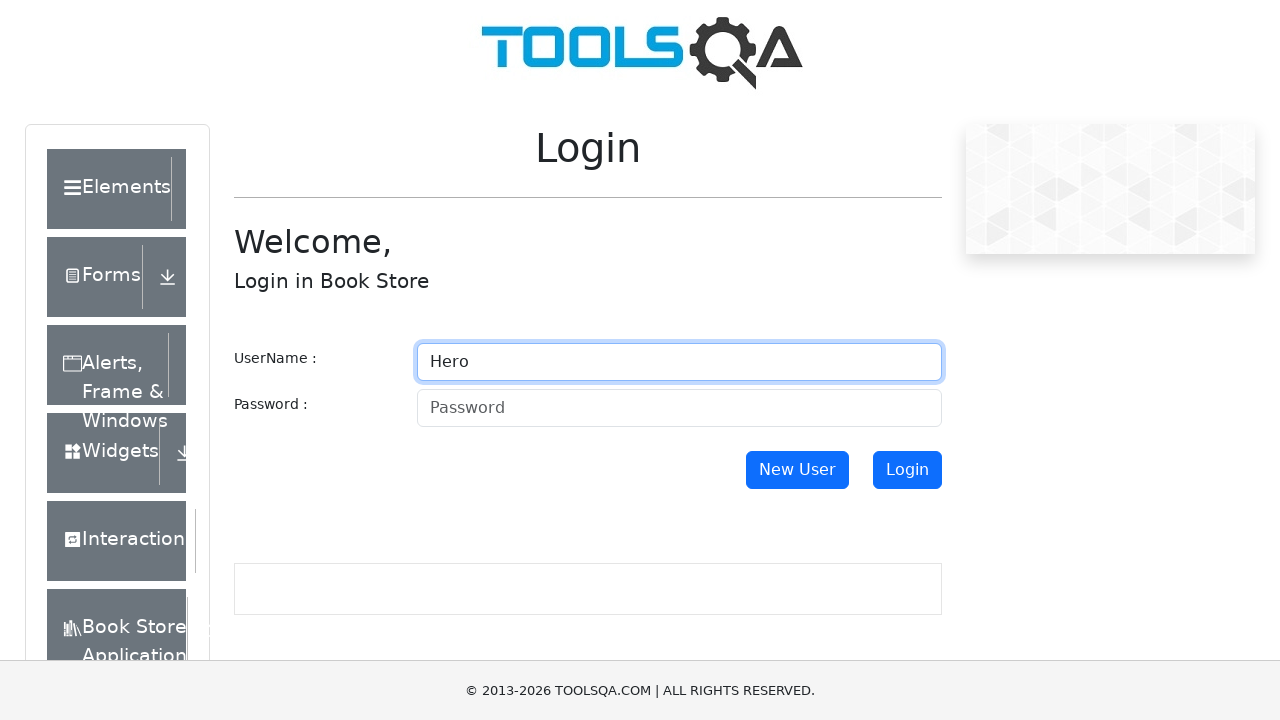

Pressed A with Shift held (typed uppercase A)
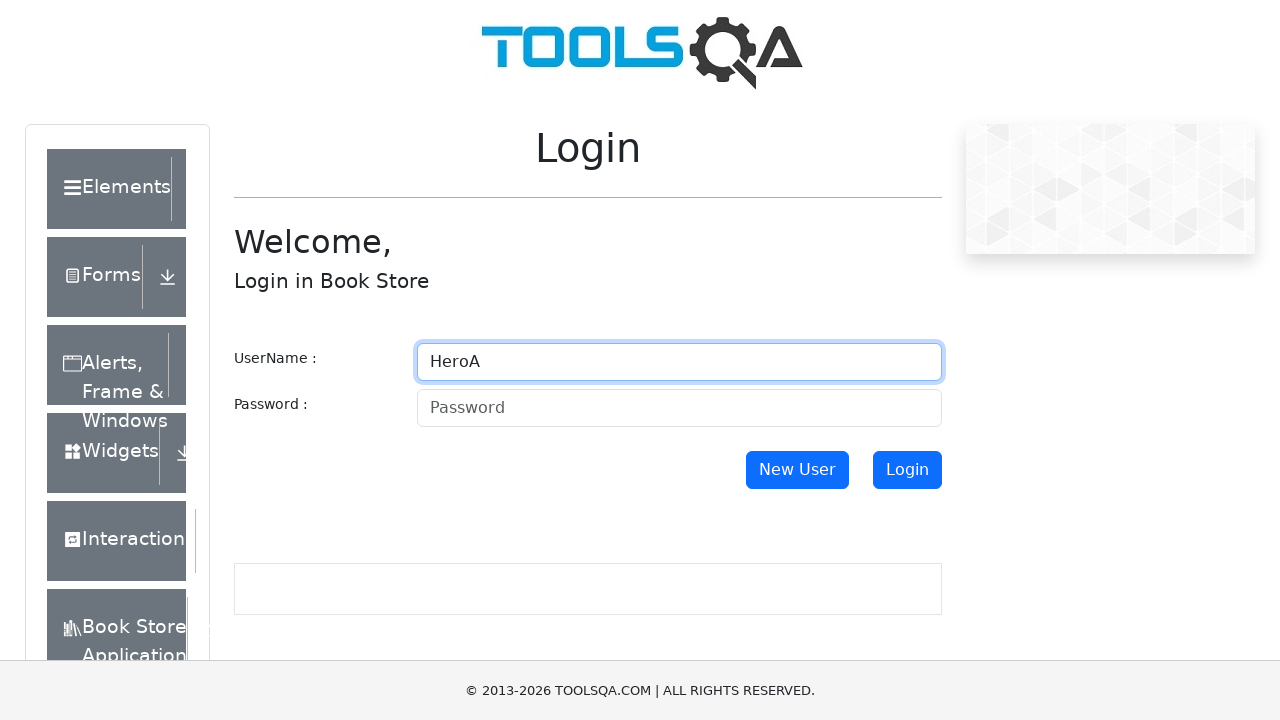

Released Shift key
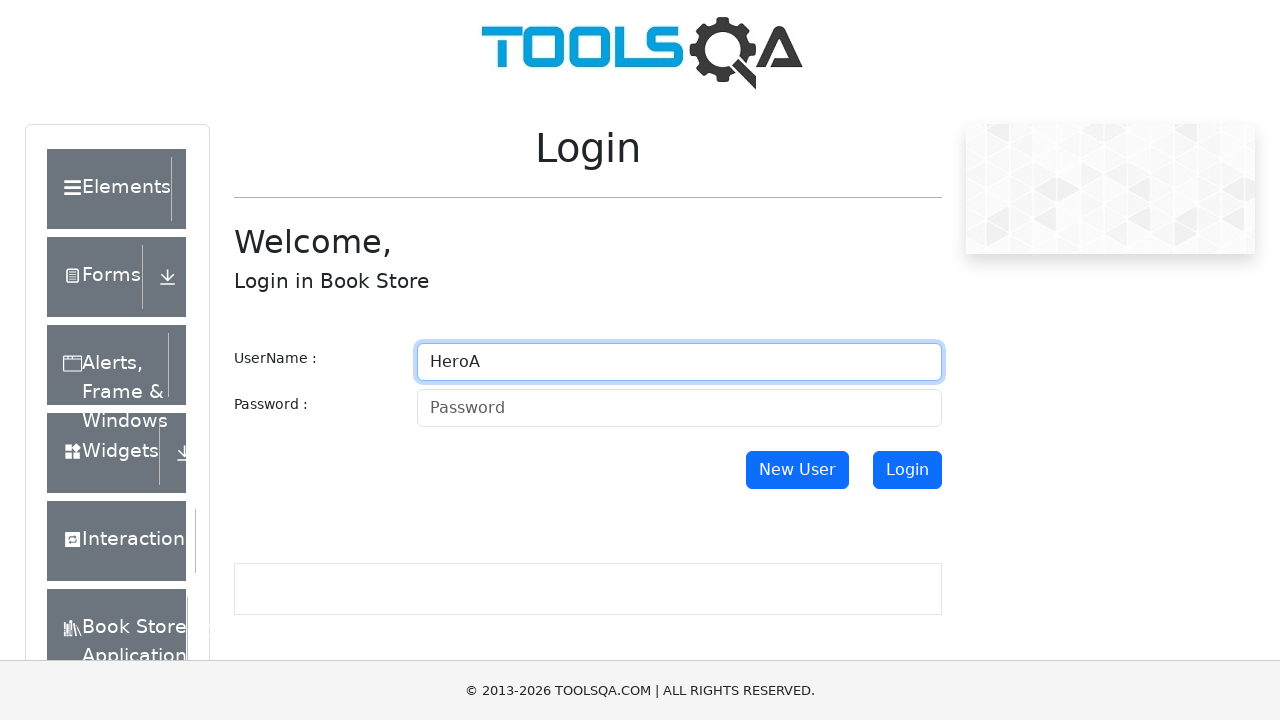

Pressed b without Shift (typed lowercase b)
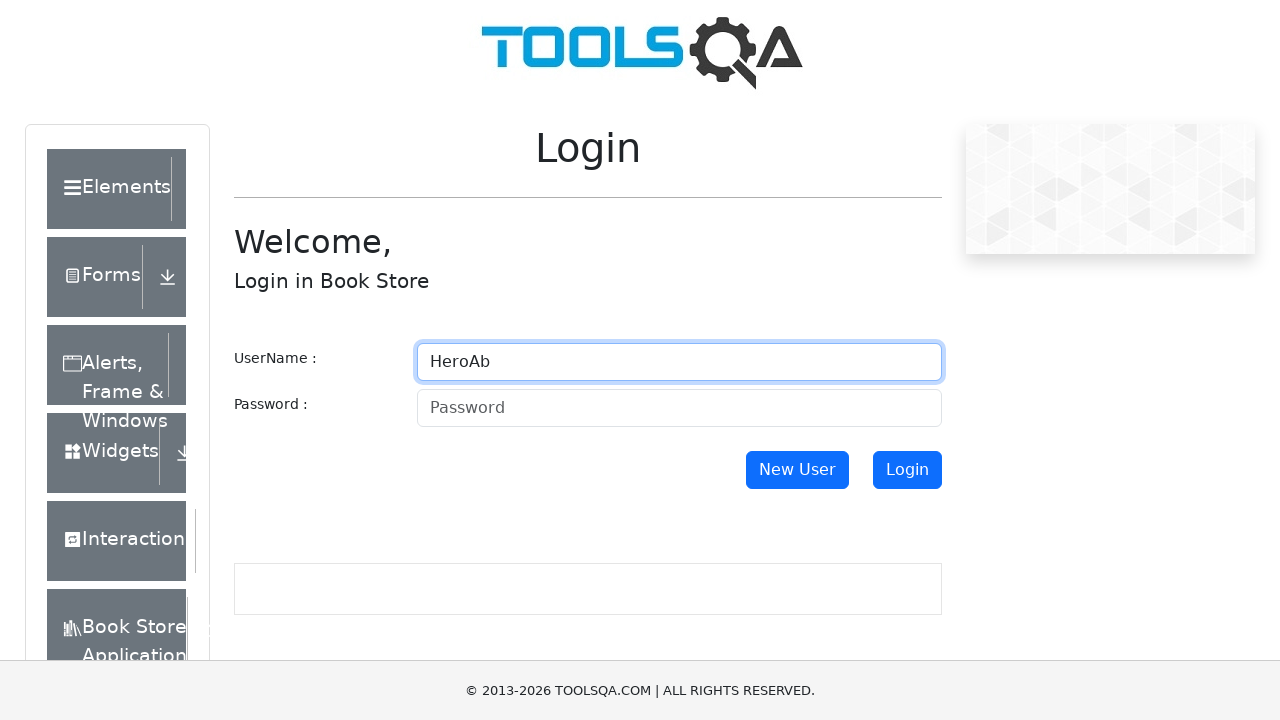

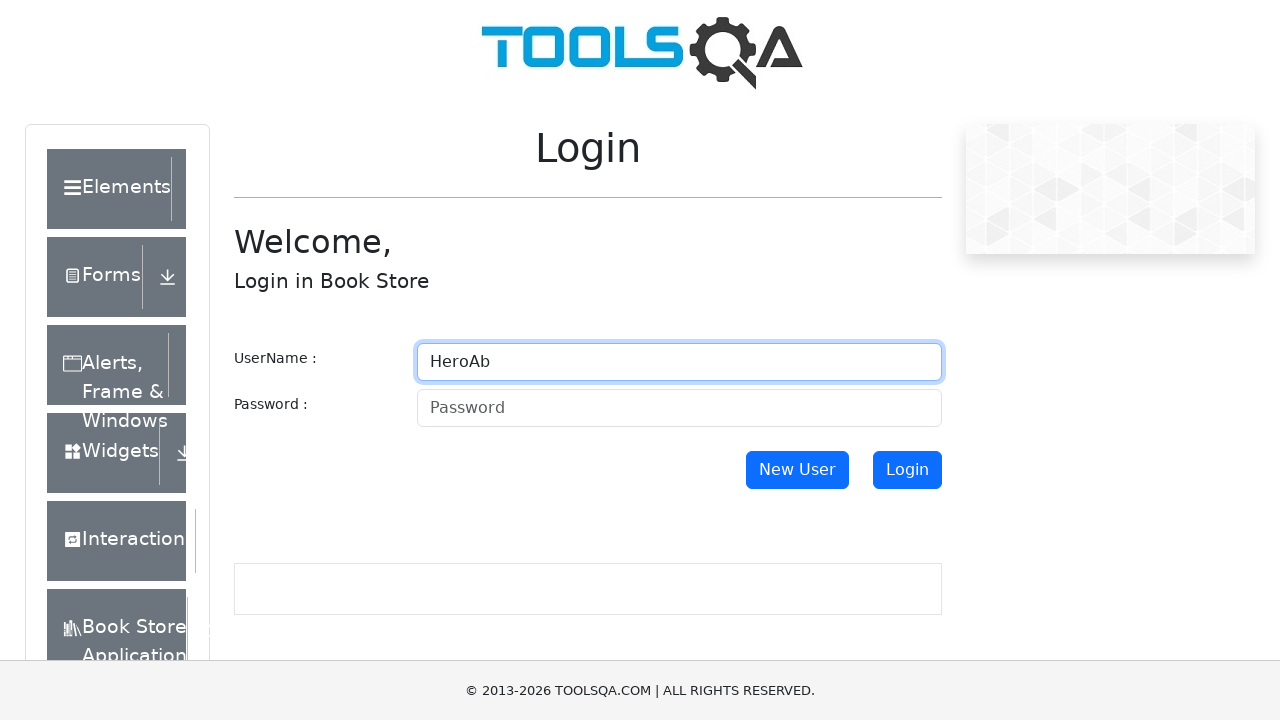